Tests the add/remove elements functionality by clicking the "Add Element" button five times, then verifying that five "Delete" buttons have been created on the page.

Starting URL: http://the-internet.herokuapp.com/add_remove_elements/

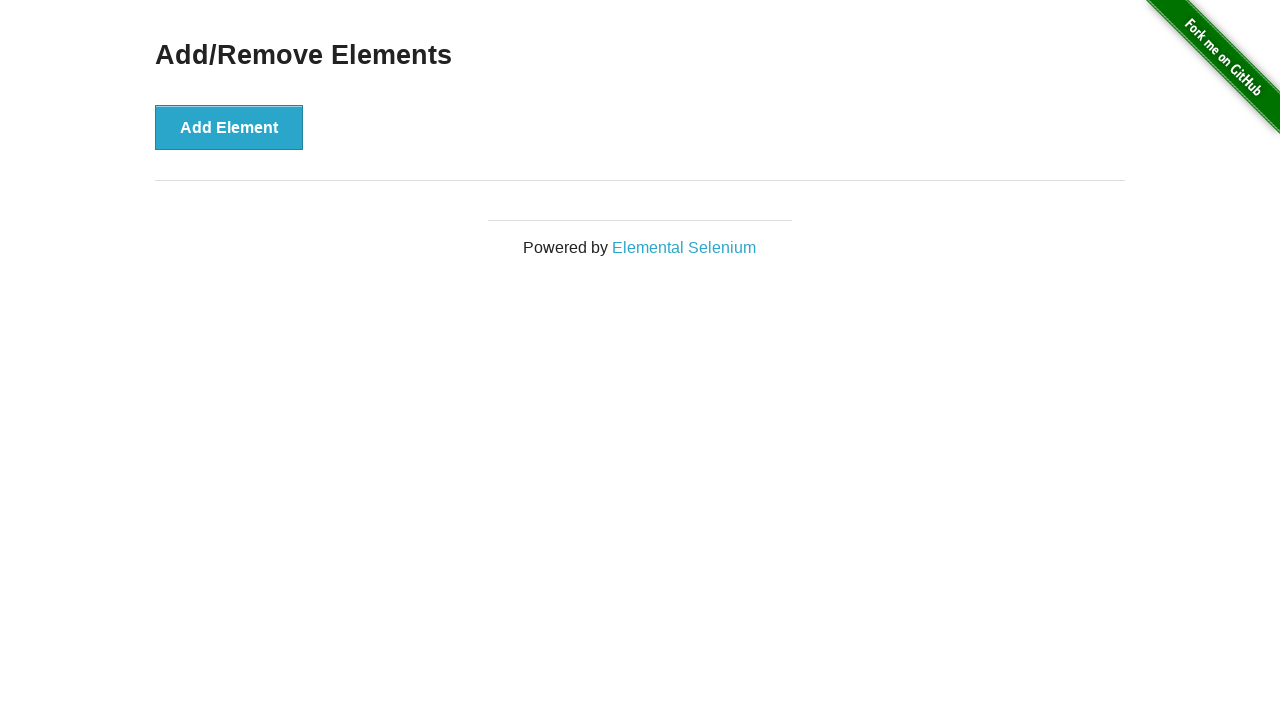

Clicked Add Element button (1/5) at (229, 127) on button[onclick="addElement()"]
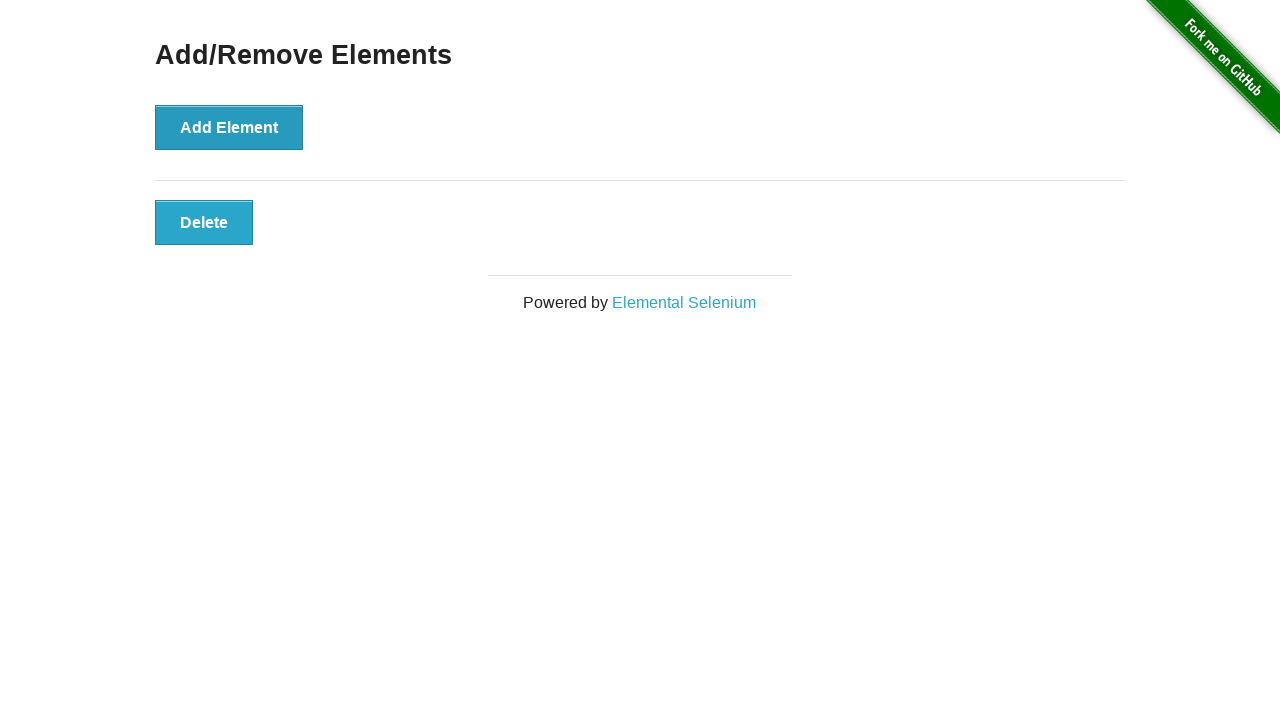

Clicked Add Element button (2/5) at (229, 127) on button[onclick="addElement()"]
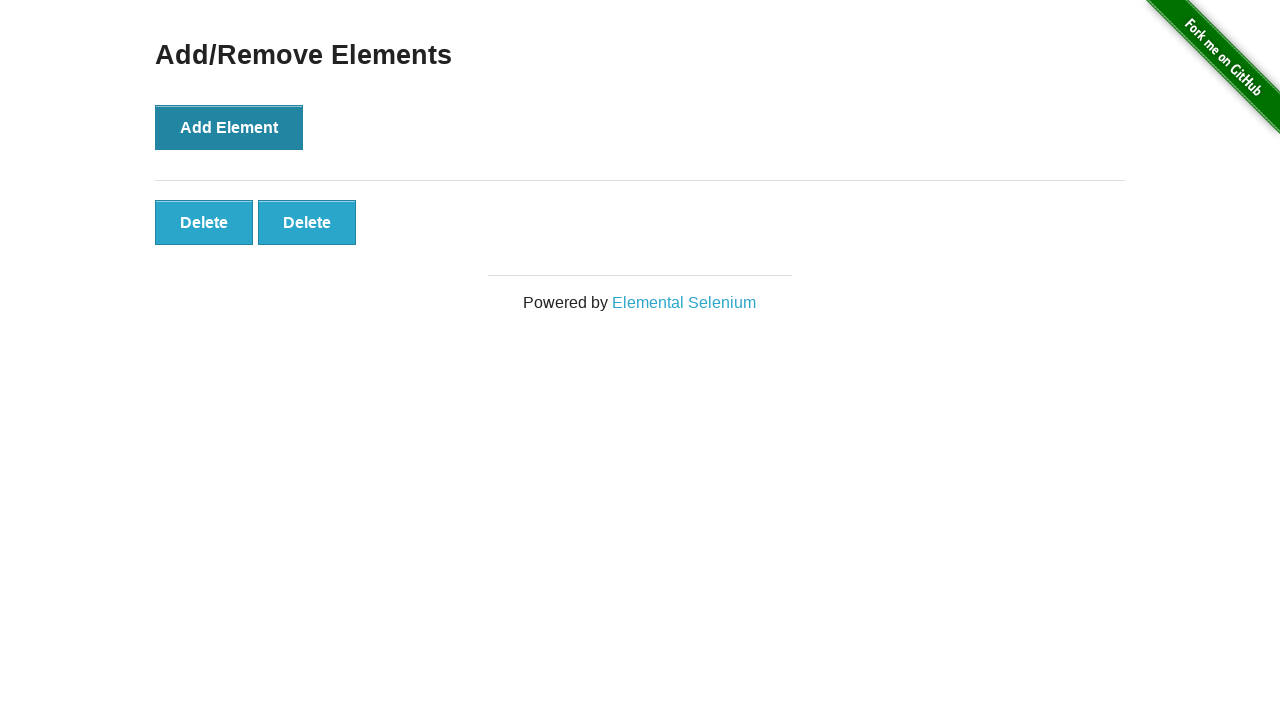

Clicked Add Element button (3/5) at (229, 127) on button[onclick="addElement()"]
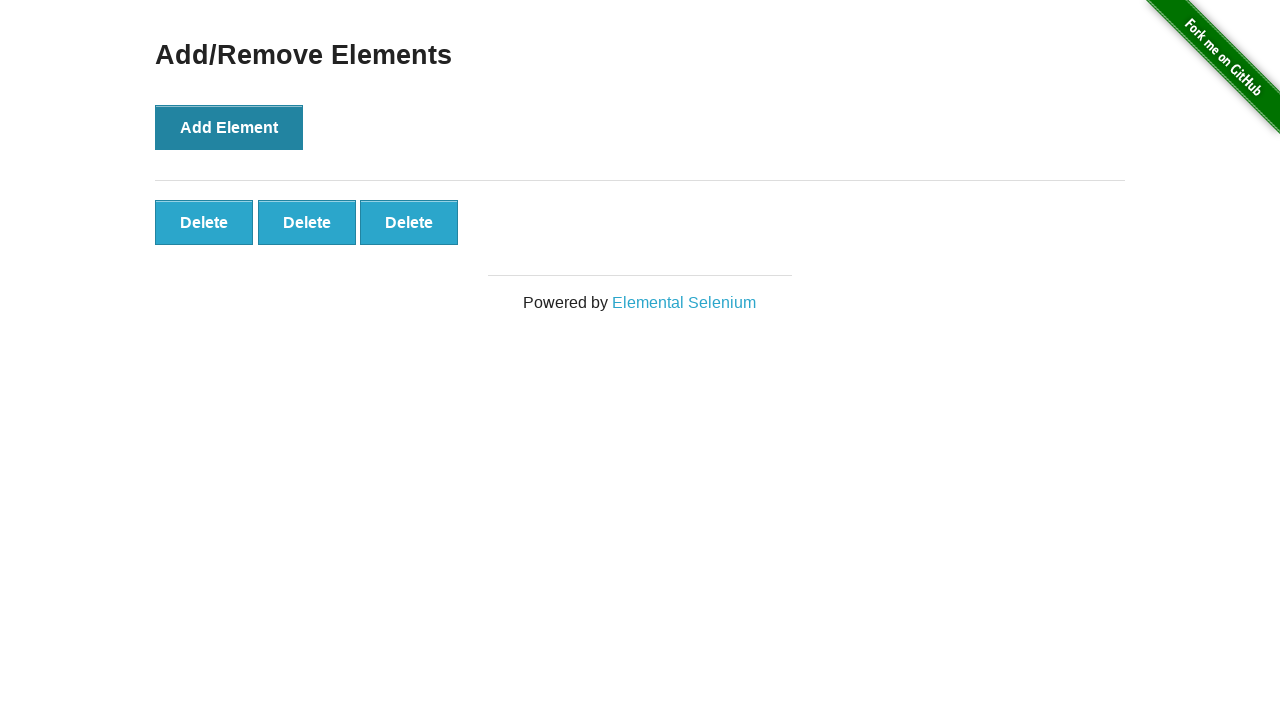

Clicked Add Element button (4/5) at (229, 127) on button[onclick="addElement()"]
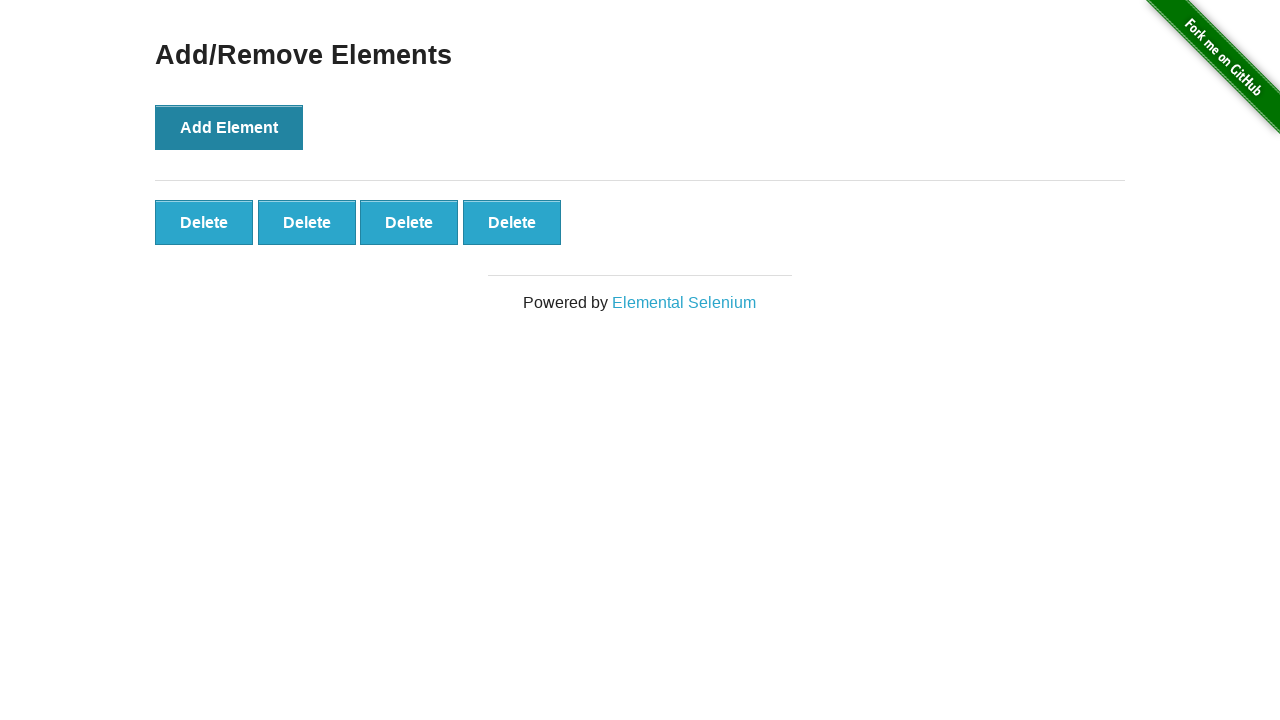

Clicked Add Element button (5/5) at (229, 127) on button[onclick="addElement()"]
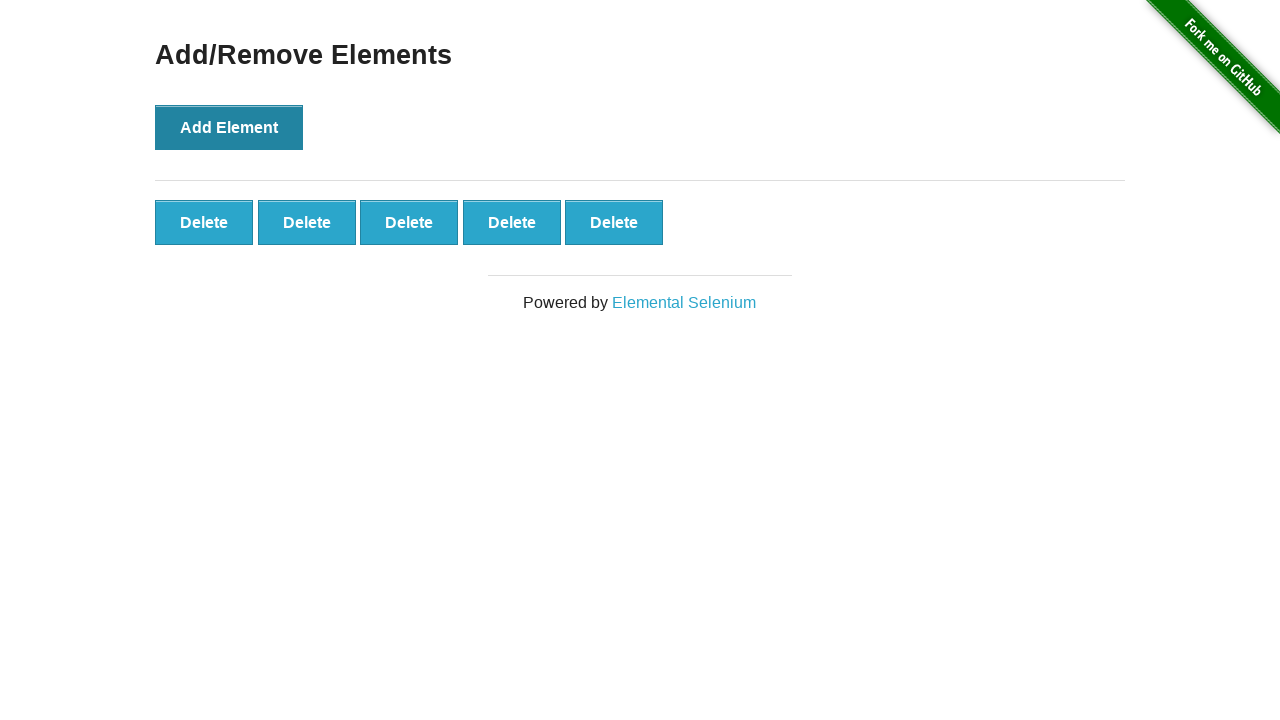

Delete buttons appeared on page
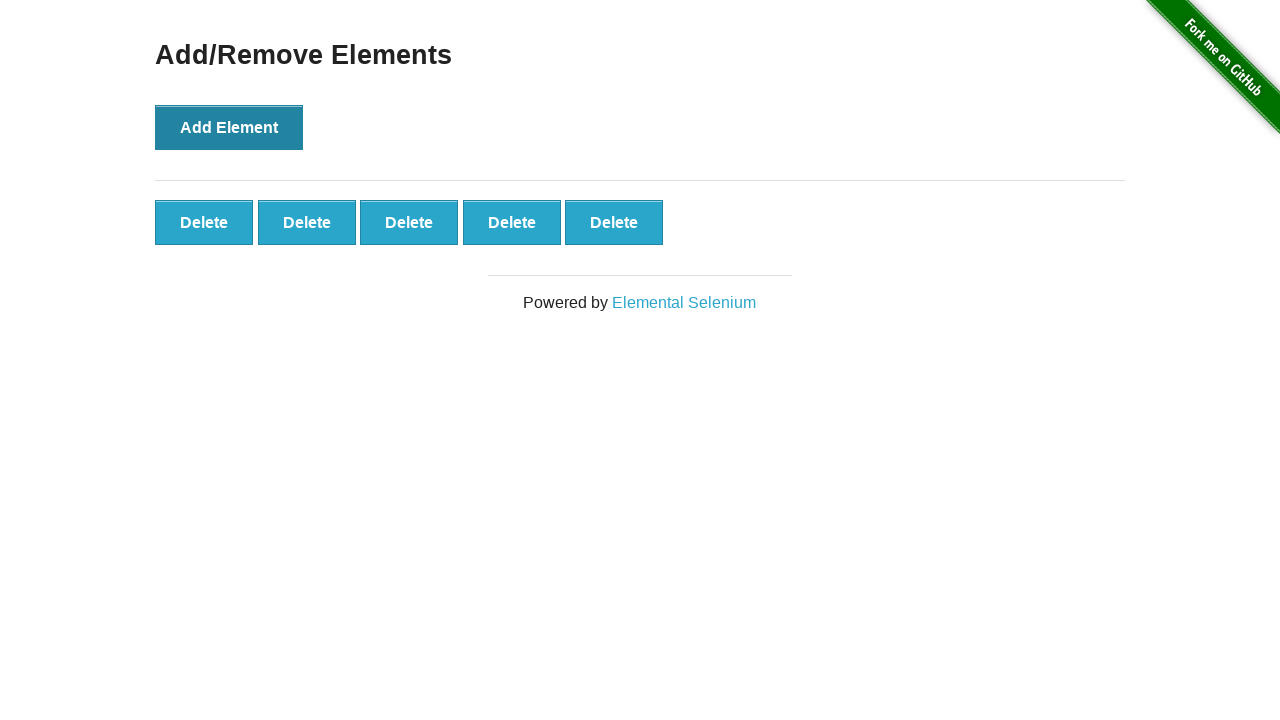

Verified that exactly 5 Delete buttons were created
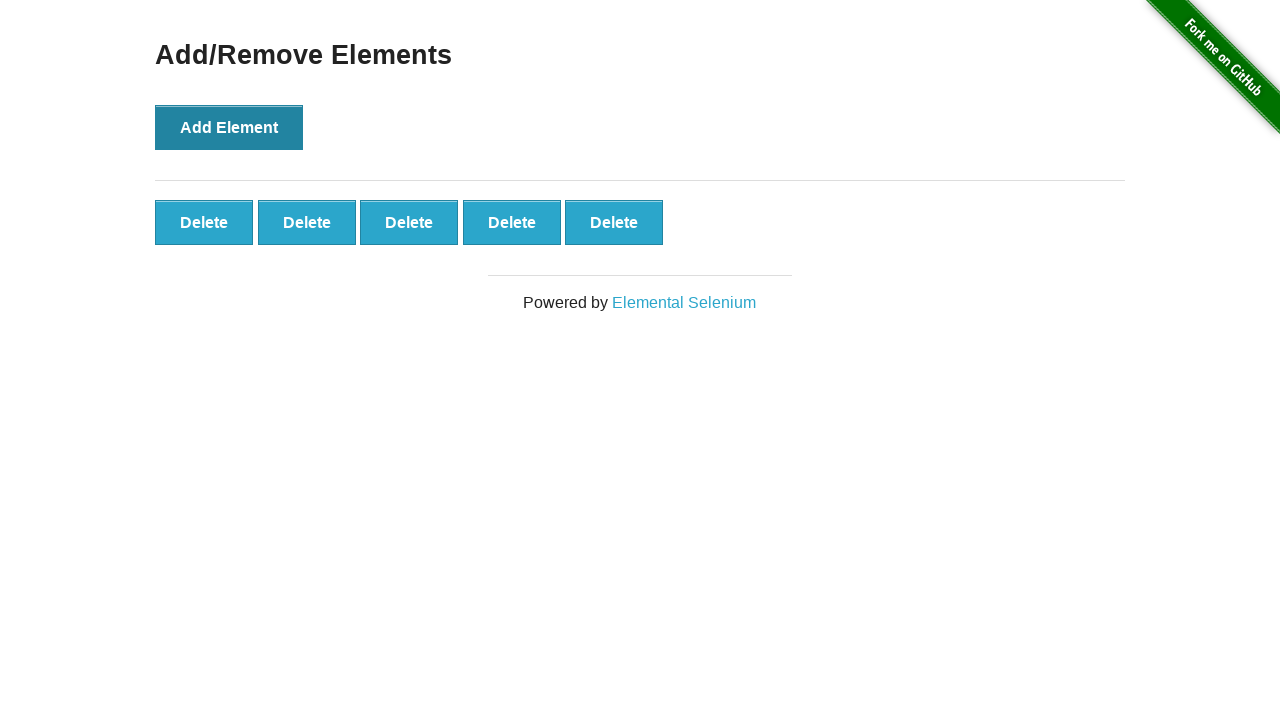

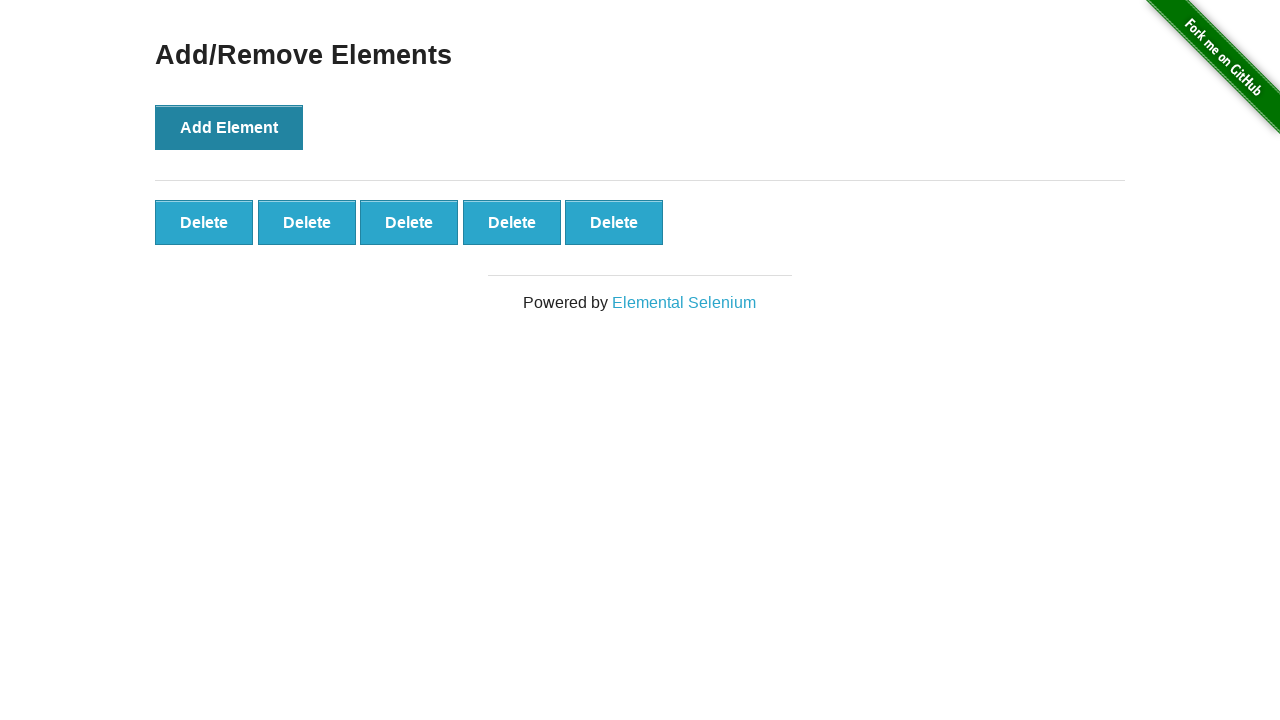